Tests horizontal slider functionality by moving the slider to a specific value and verifying the displayed value updates correctly

Starting URL: https://the-internet.herokuapp.com/horizontal_slider

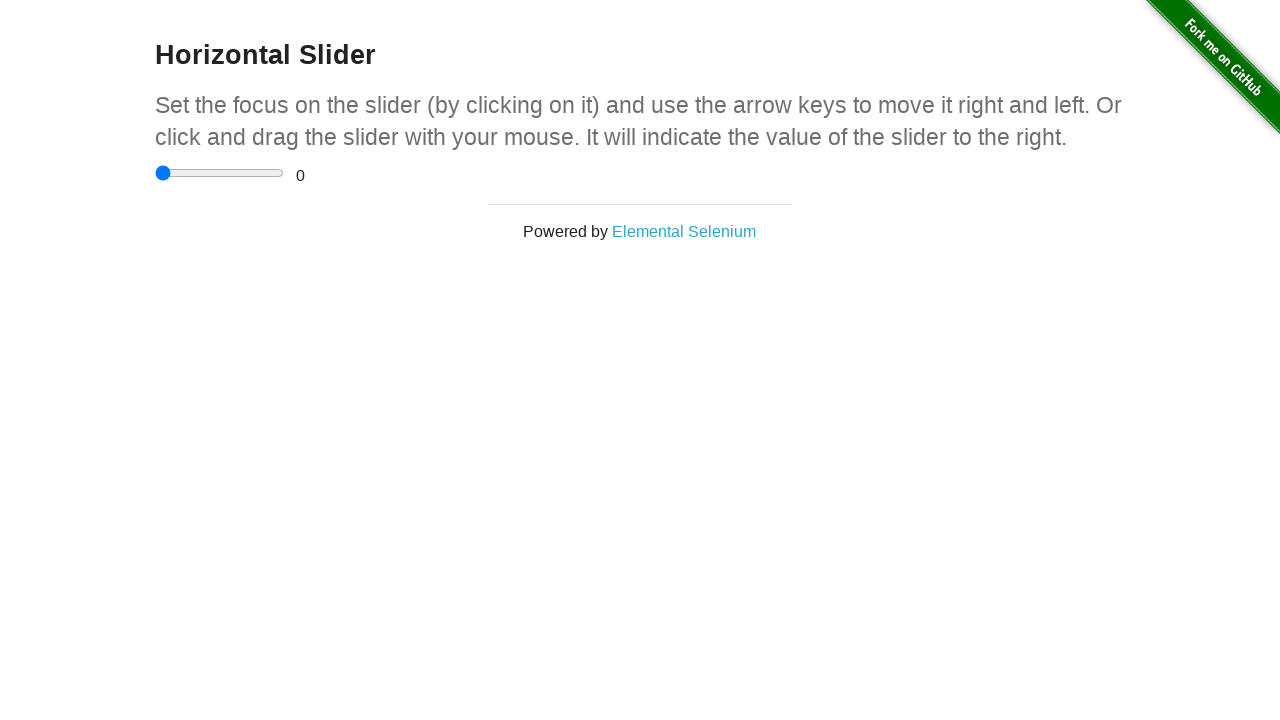

Waited for horizontal slider to be visible
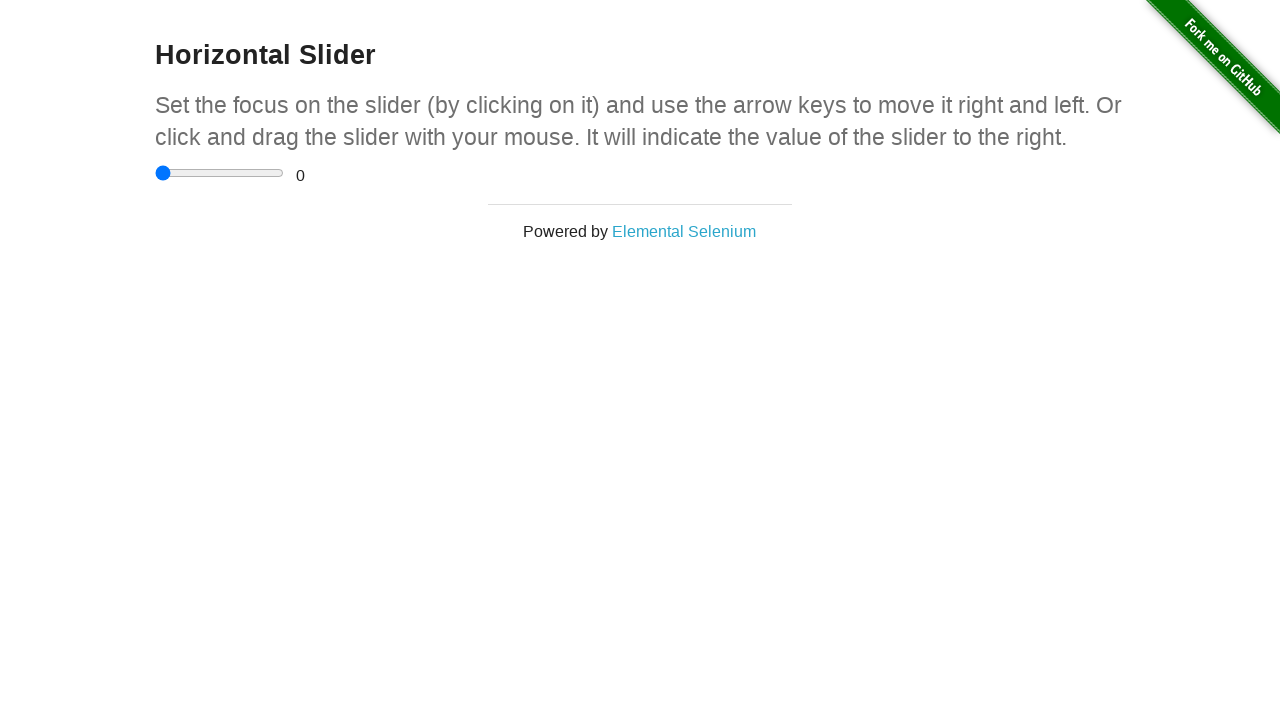

Moved slider to target value 3.5 using JavaScript
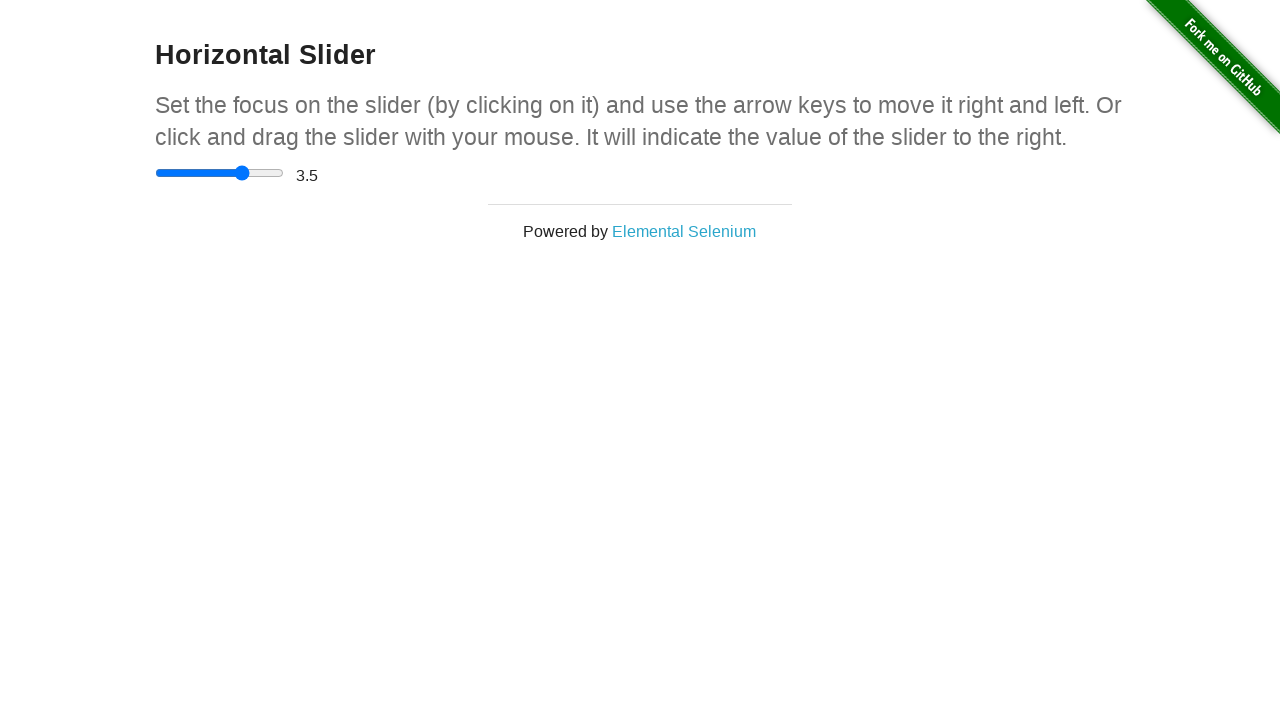

Waited for displayed value to update to 3.5
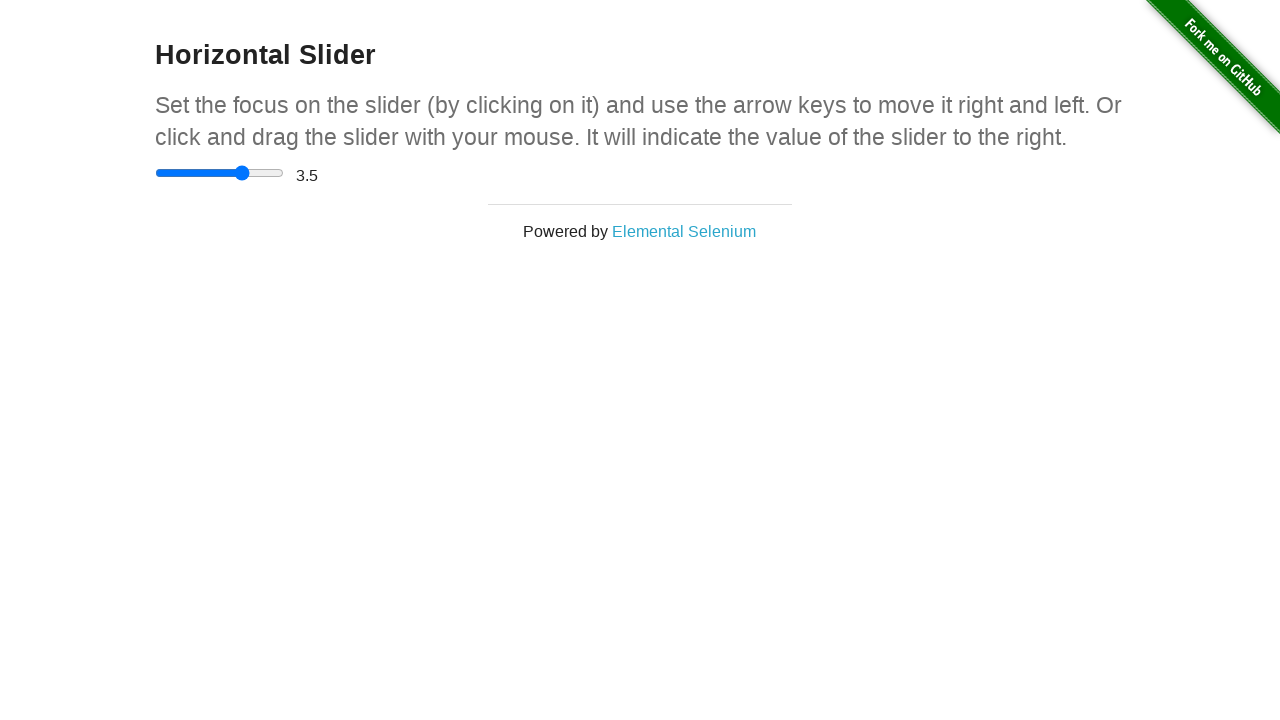

Retrieved displayed slider value from page
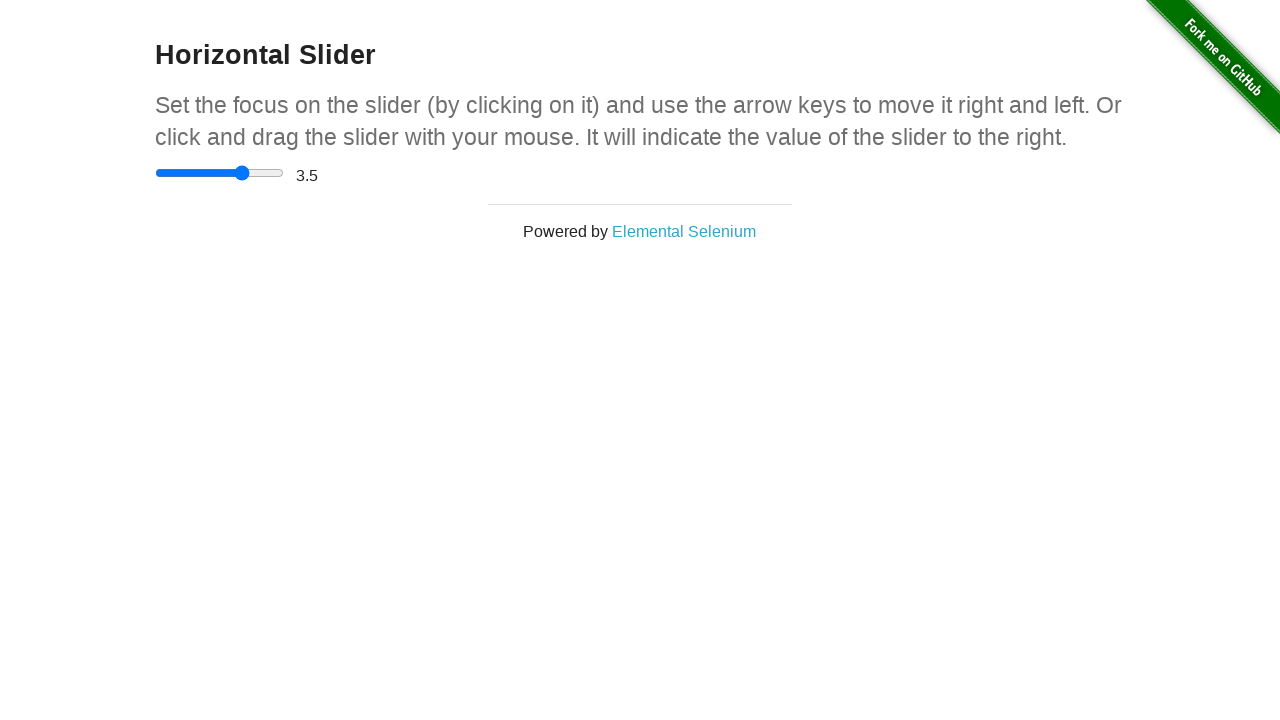

Verified slider value matches expected value: 3.5
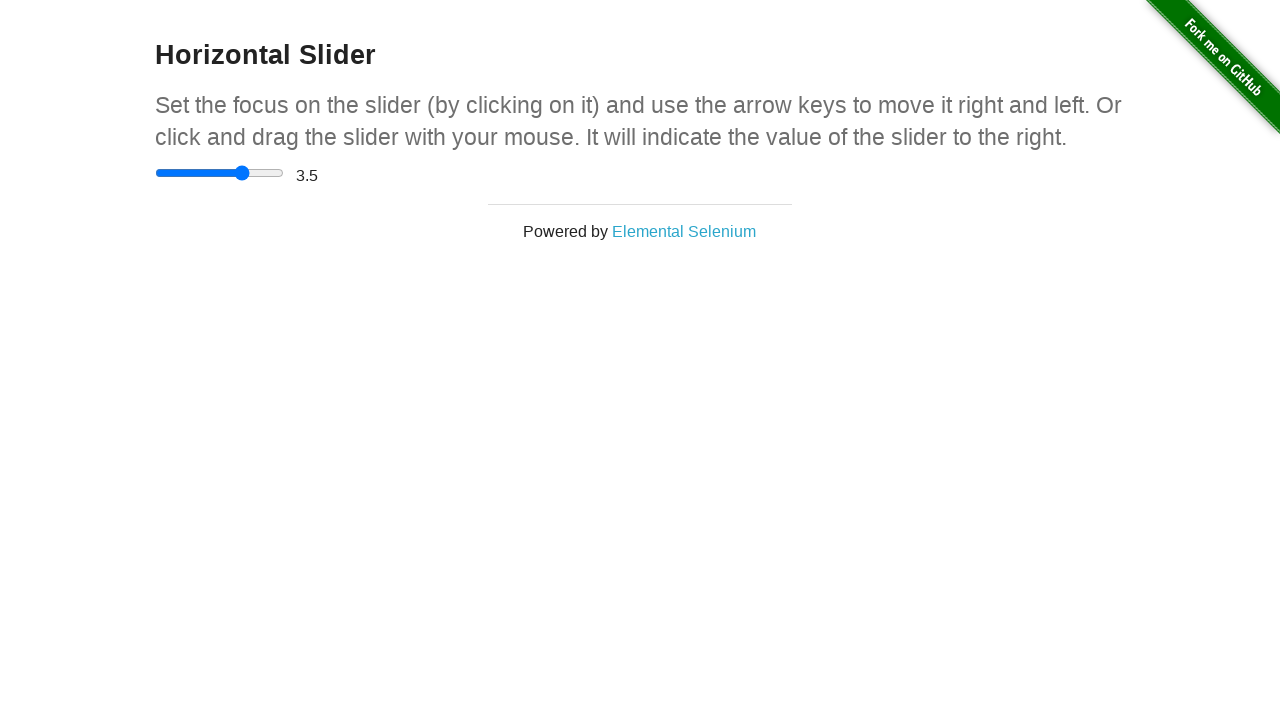

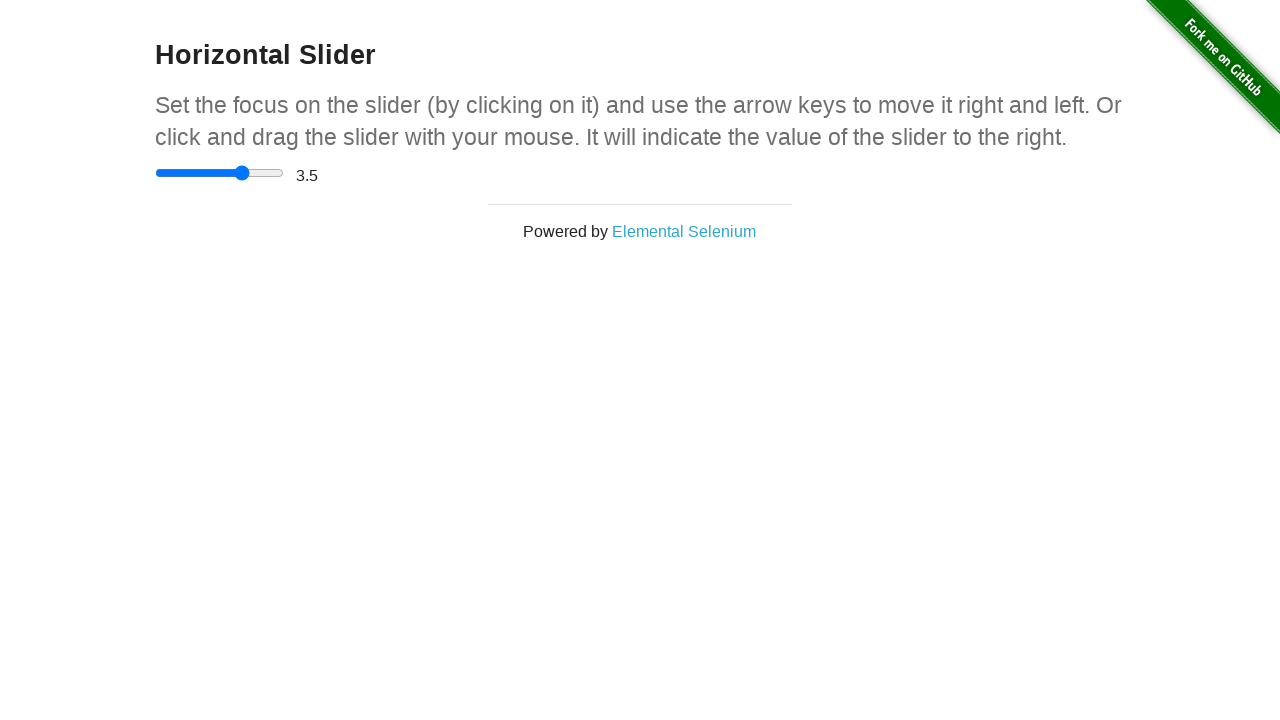